Tests dynamic page loading by clicking a Start button and waiting for content to appear after a loading bar finishes. Verifies that the "Hello World!" text becomes visible.

Starting URL: http://the-internet.herokuapp.com/dynamic_loading/2

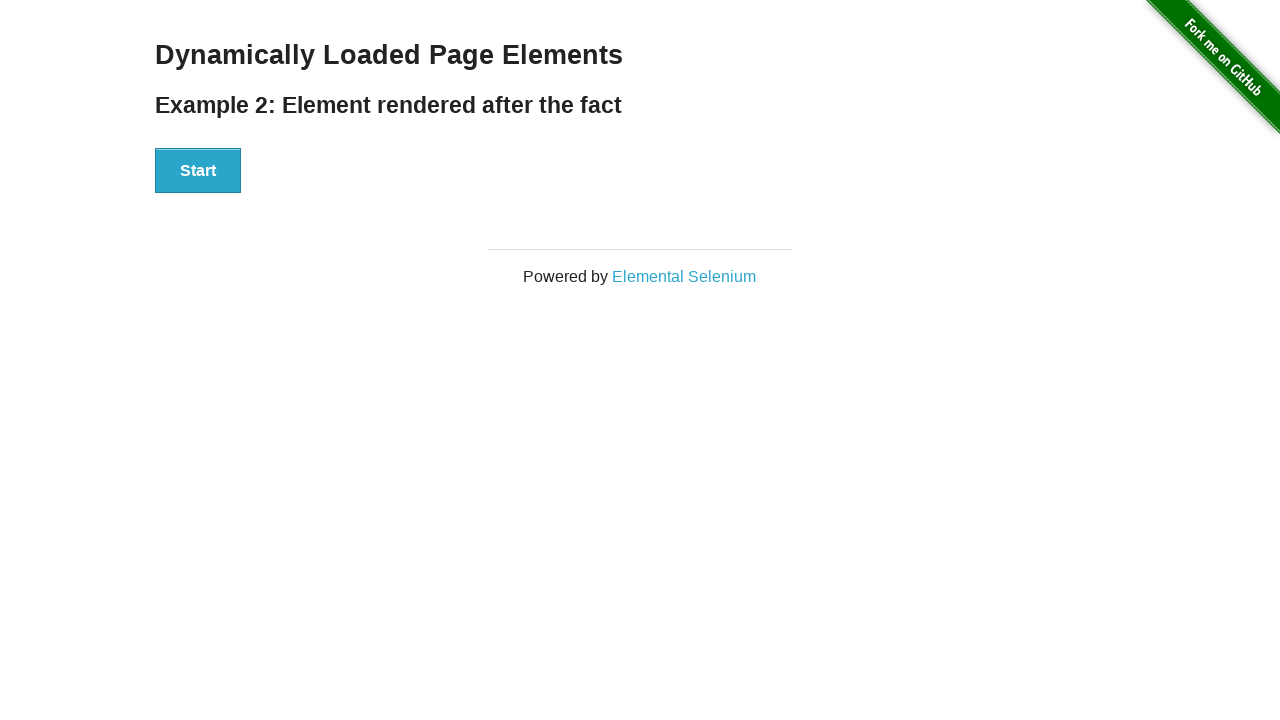

Clicked Start button to trigger dynamic loading at (198, 171) on #start button
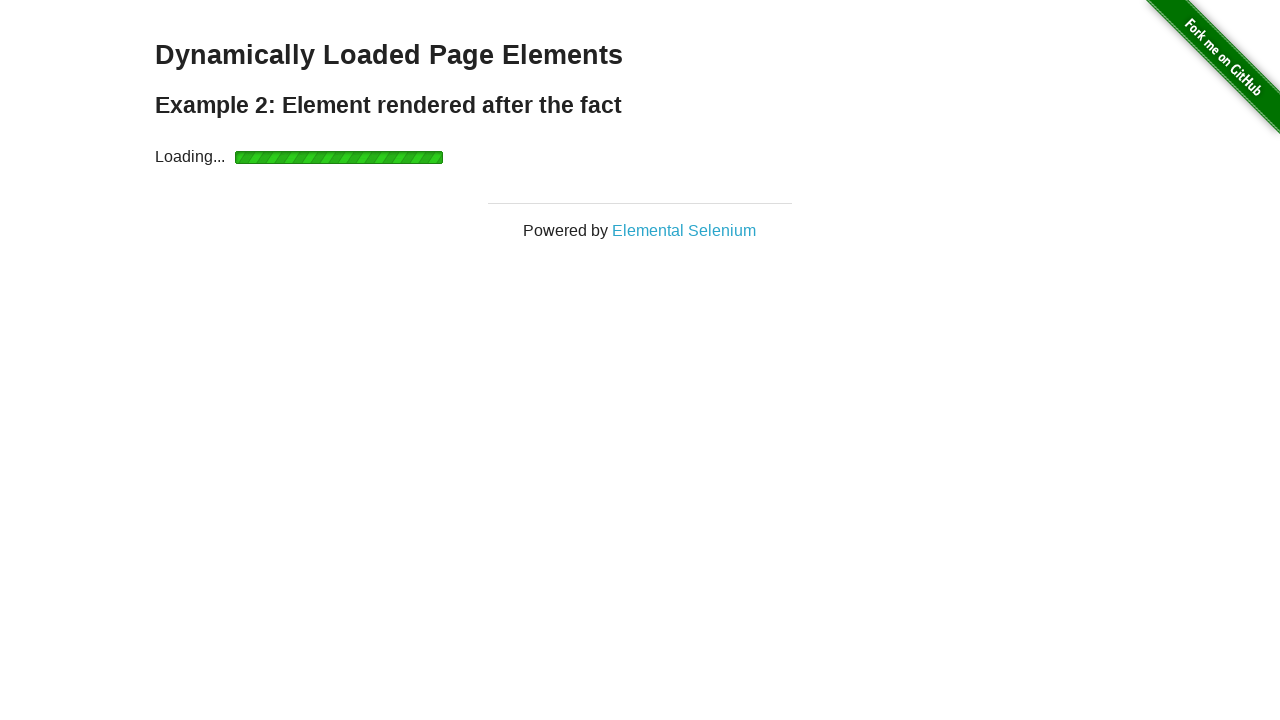

Waited for finish element with 'Hello World!' text to become visible after loading bar completed
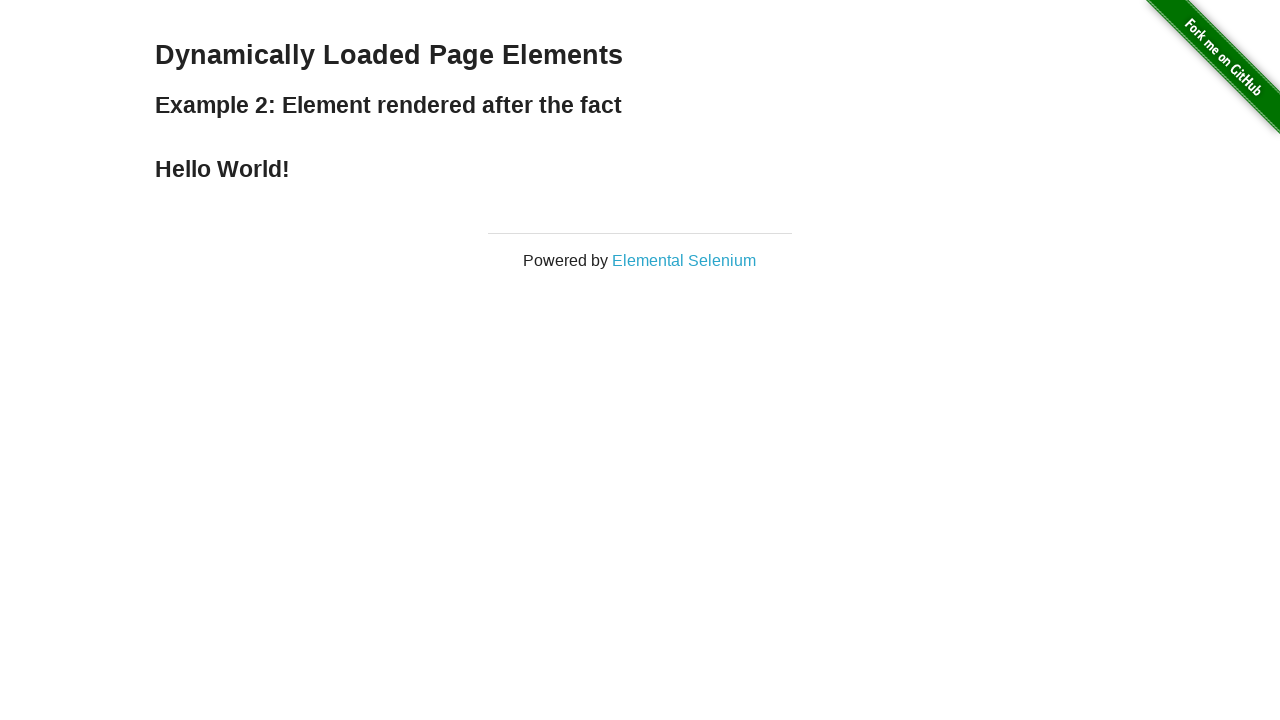

Verified that the 'Hello World!' text is visible
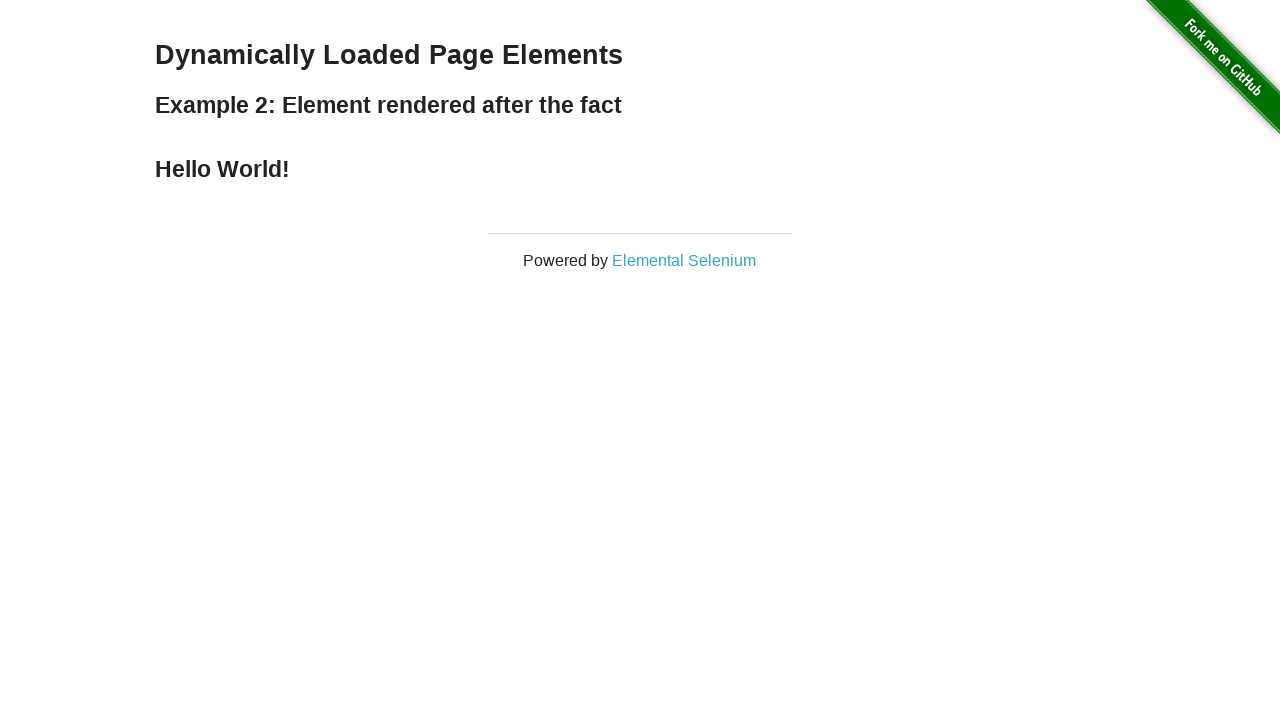

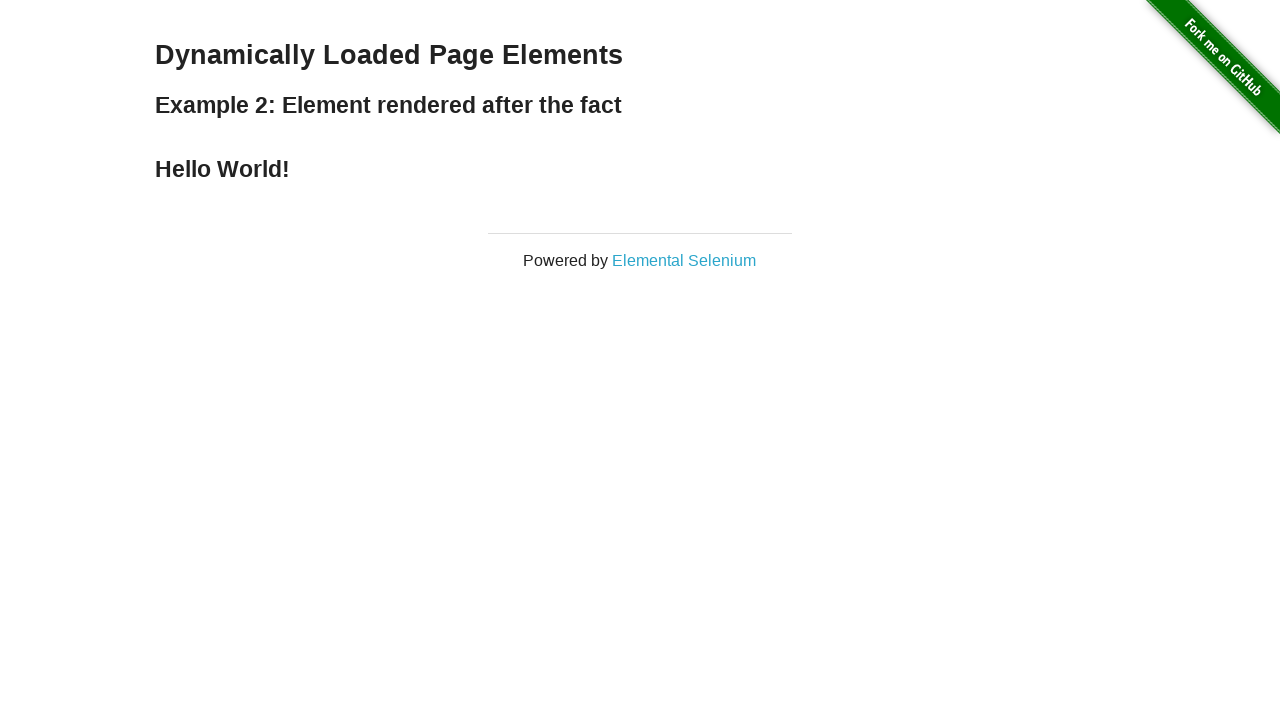